Fills out a simple text box form with name, email, and address fields then submits it

Starting URL: https://demoqa.com/text-box

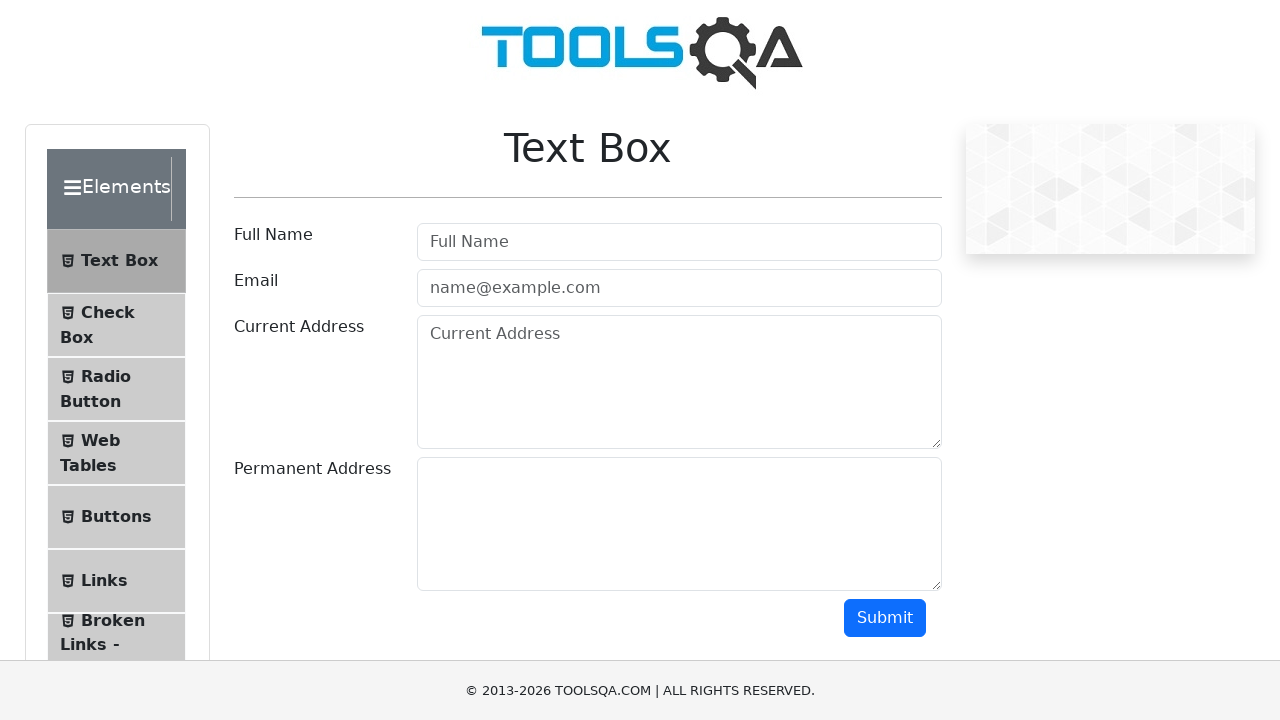

Filled full name field with 'Test Full Name' on //*[@id='userName']
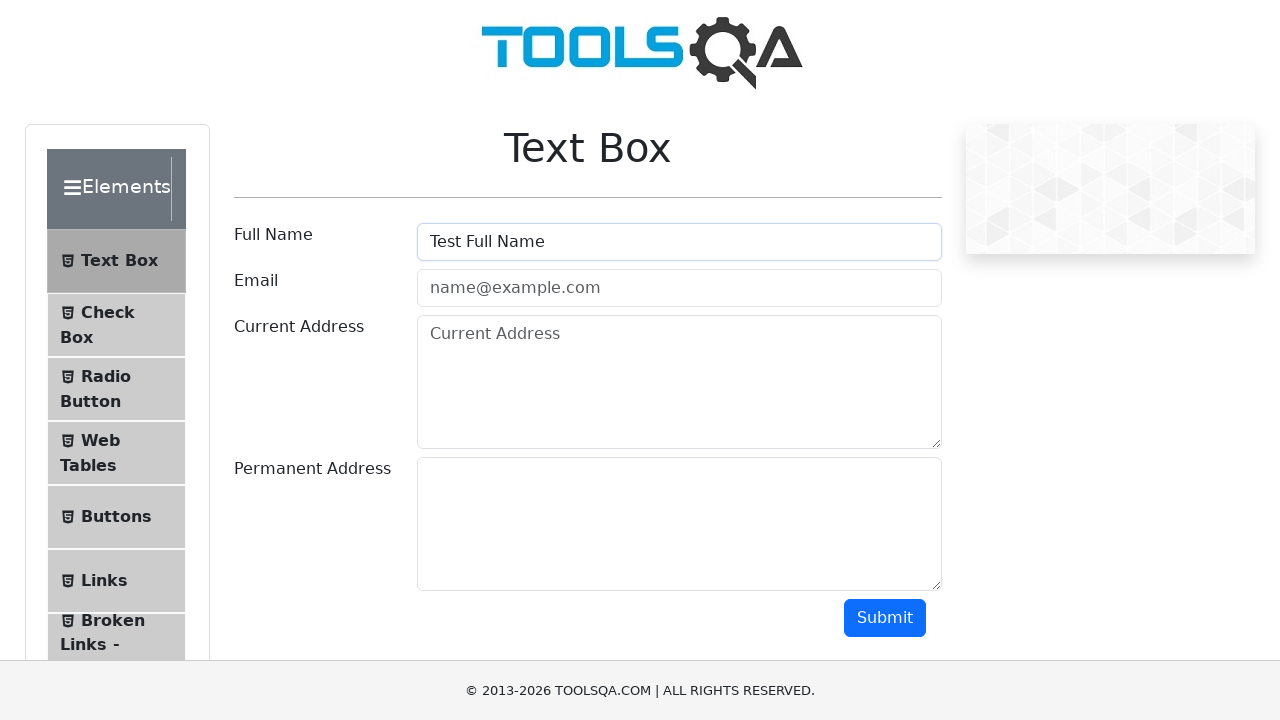

Filled email field with 'testEmail@gmail.com' on //*[@id='userEmail']
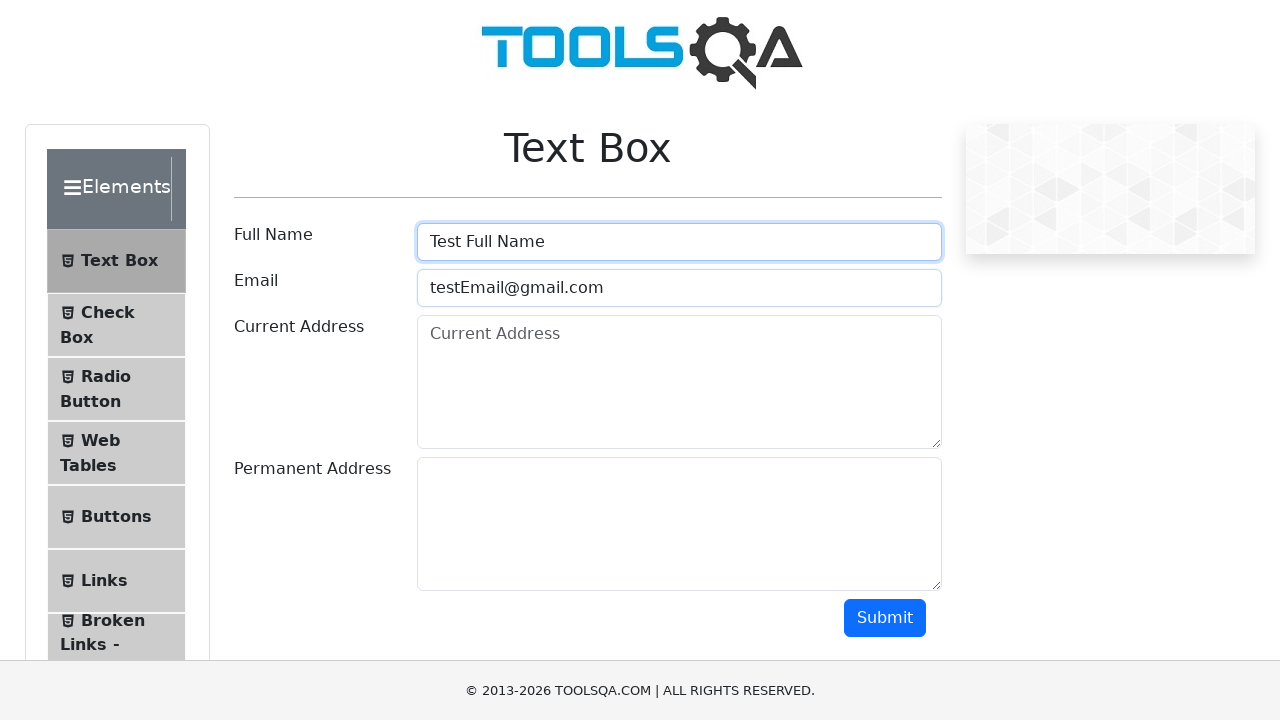

Filled current address field with 'Test current address' on //*[@id='currentAddress']
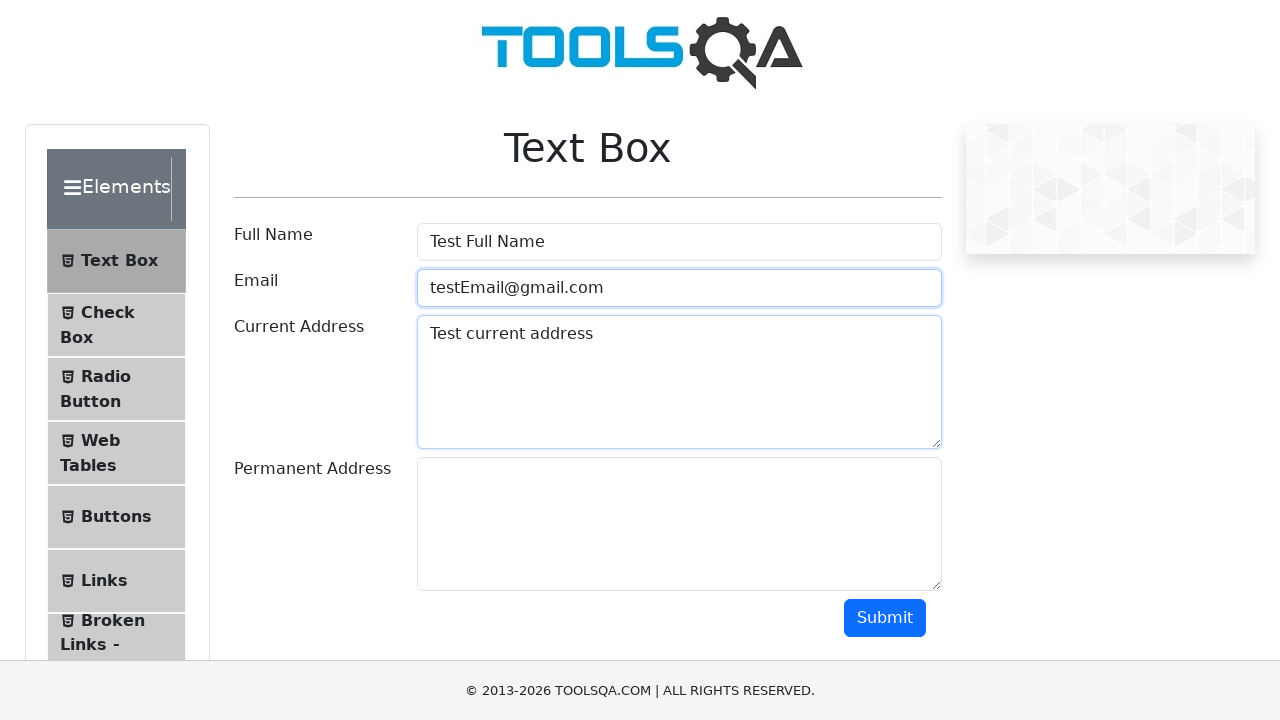

Filled permanent address field with 'Test permanent address' on //*[@id='permanentAddress']
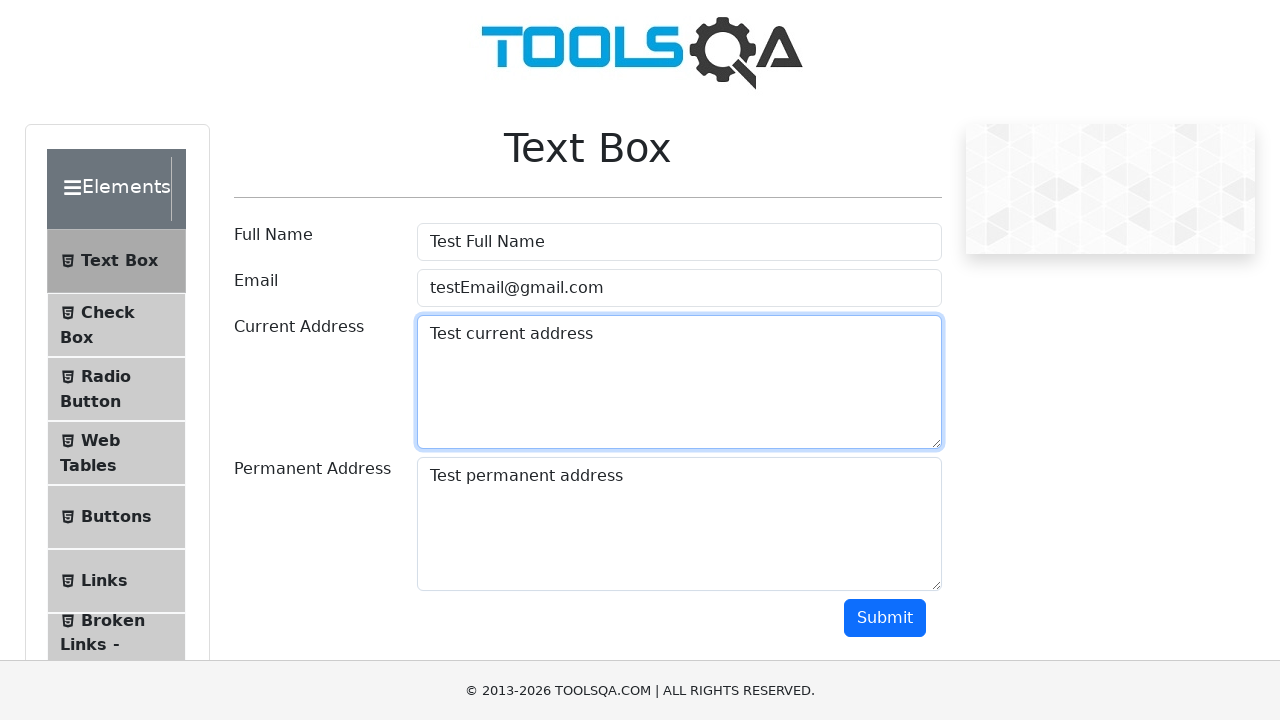

Clicked submit button to submit the form at (885, 618) on xpath=//*[@id='submit']
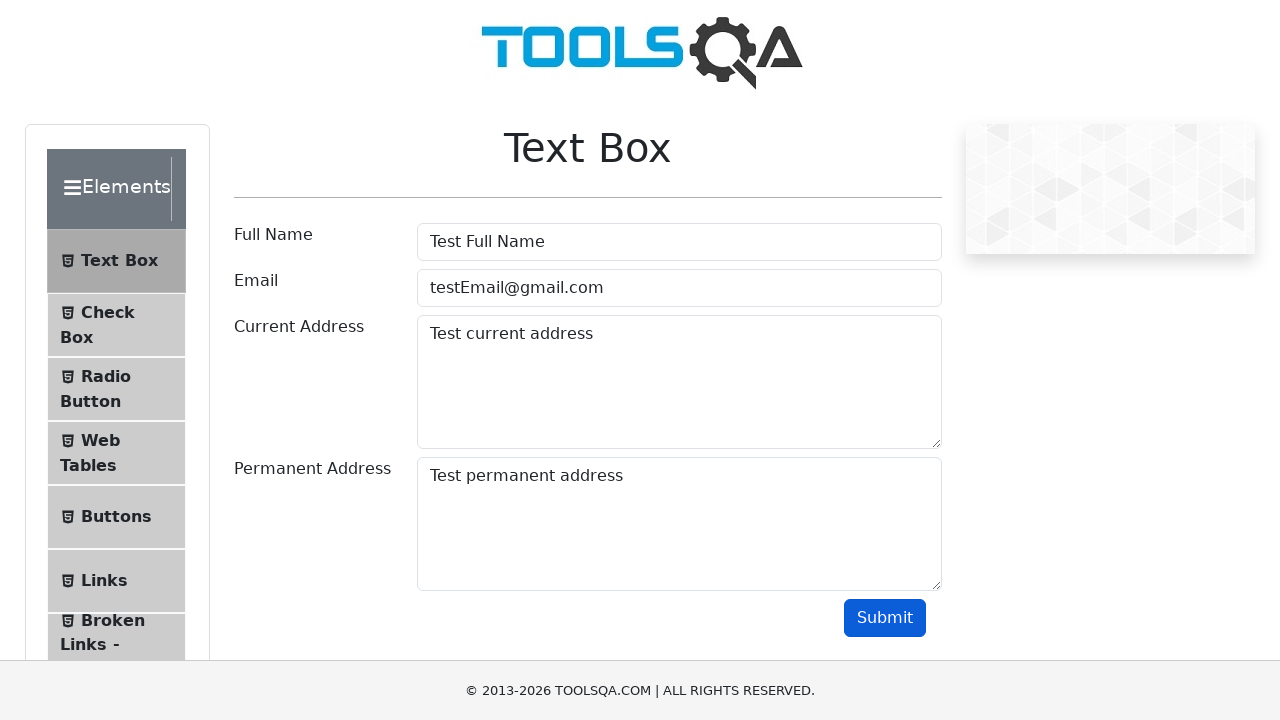

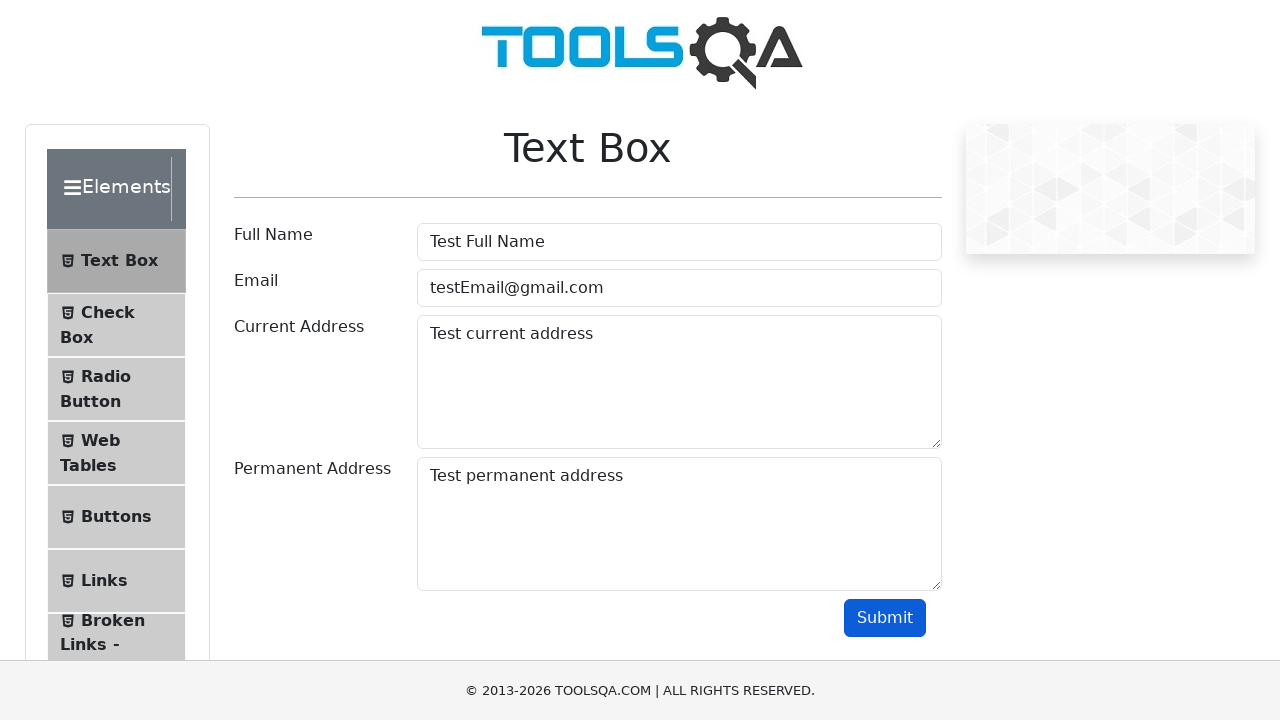